Navigates to HDFC Bank homepage and maximizes the browser window to verify the page loads correctly

Starting URL: https://www.hdfcbank.com/

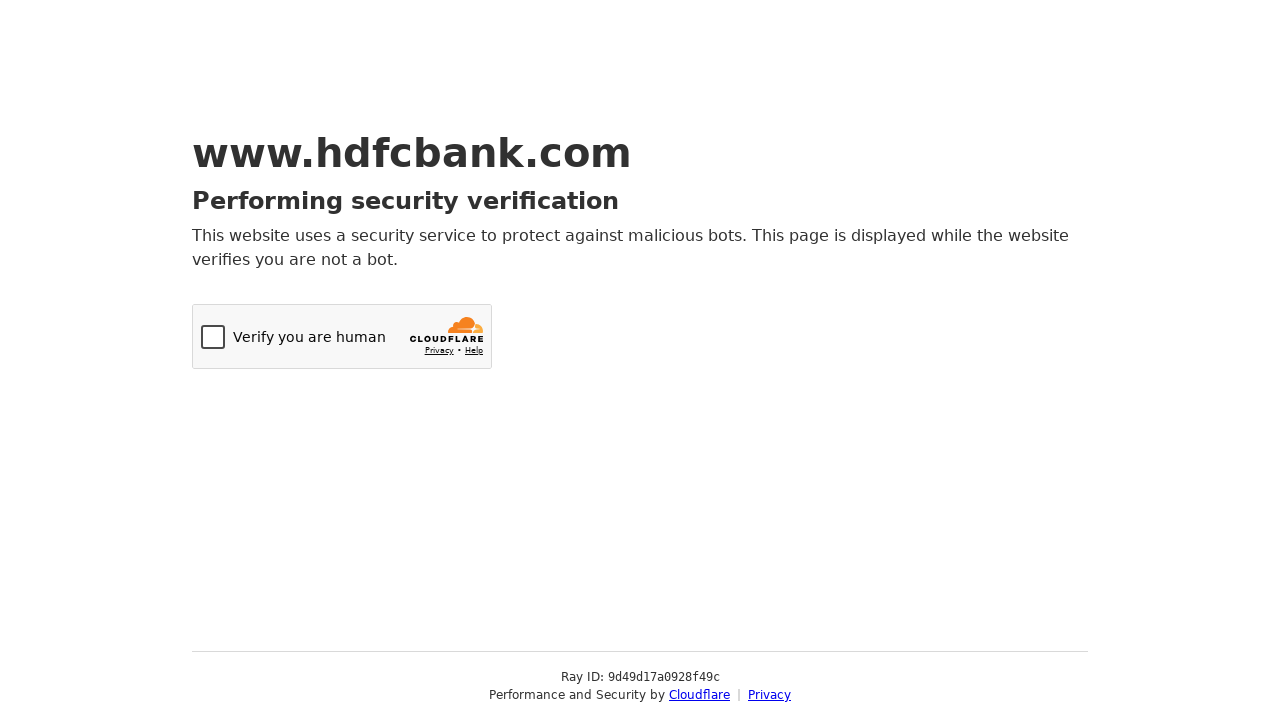

Navigated to HDFC Bank homepage
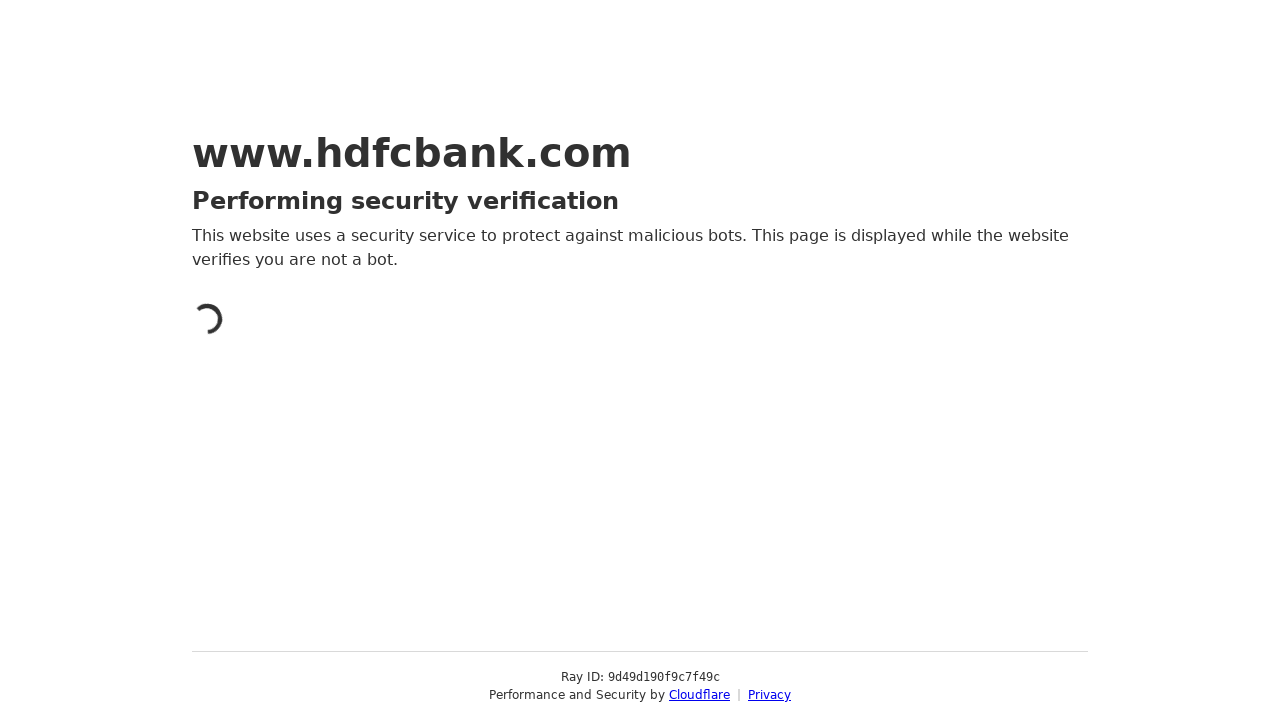

Maximized browser window to 1920x1080
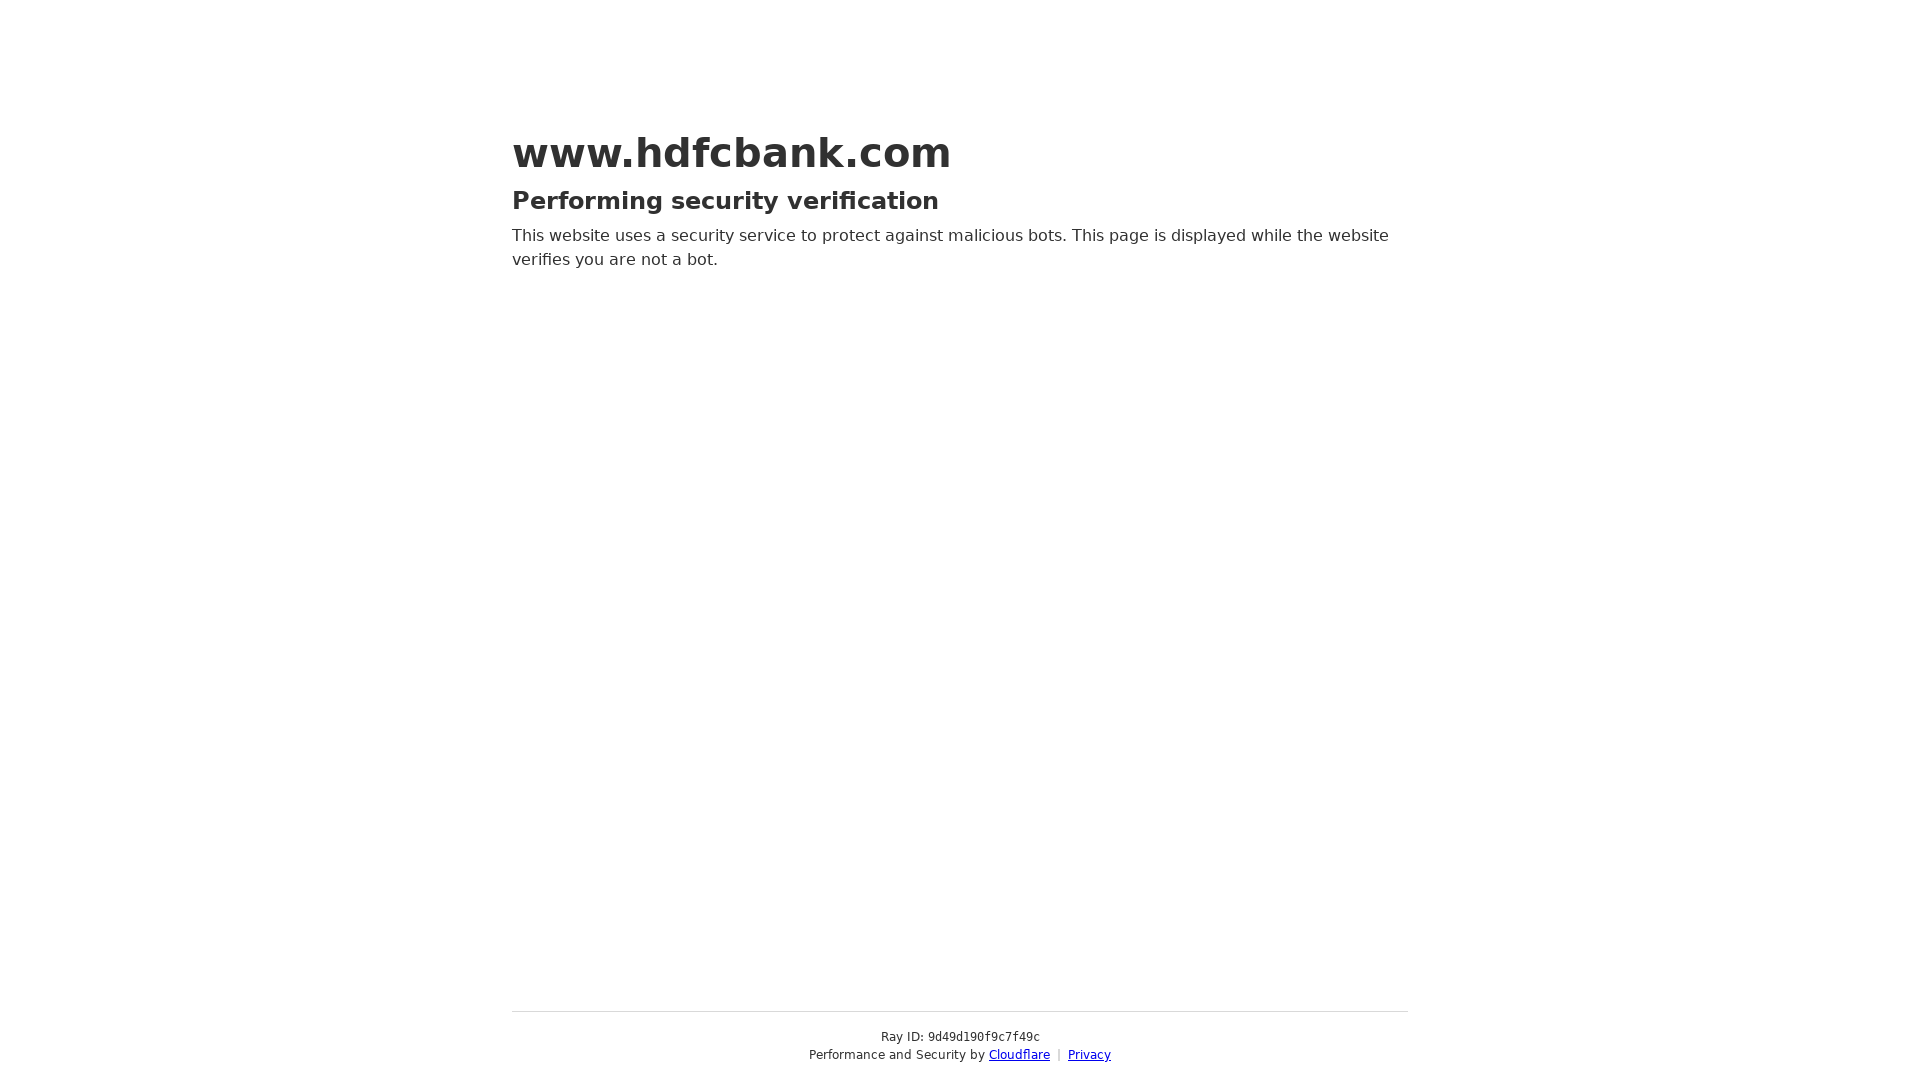

Page loaded successfully
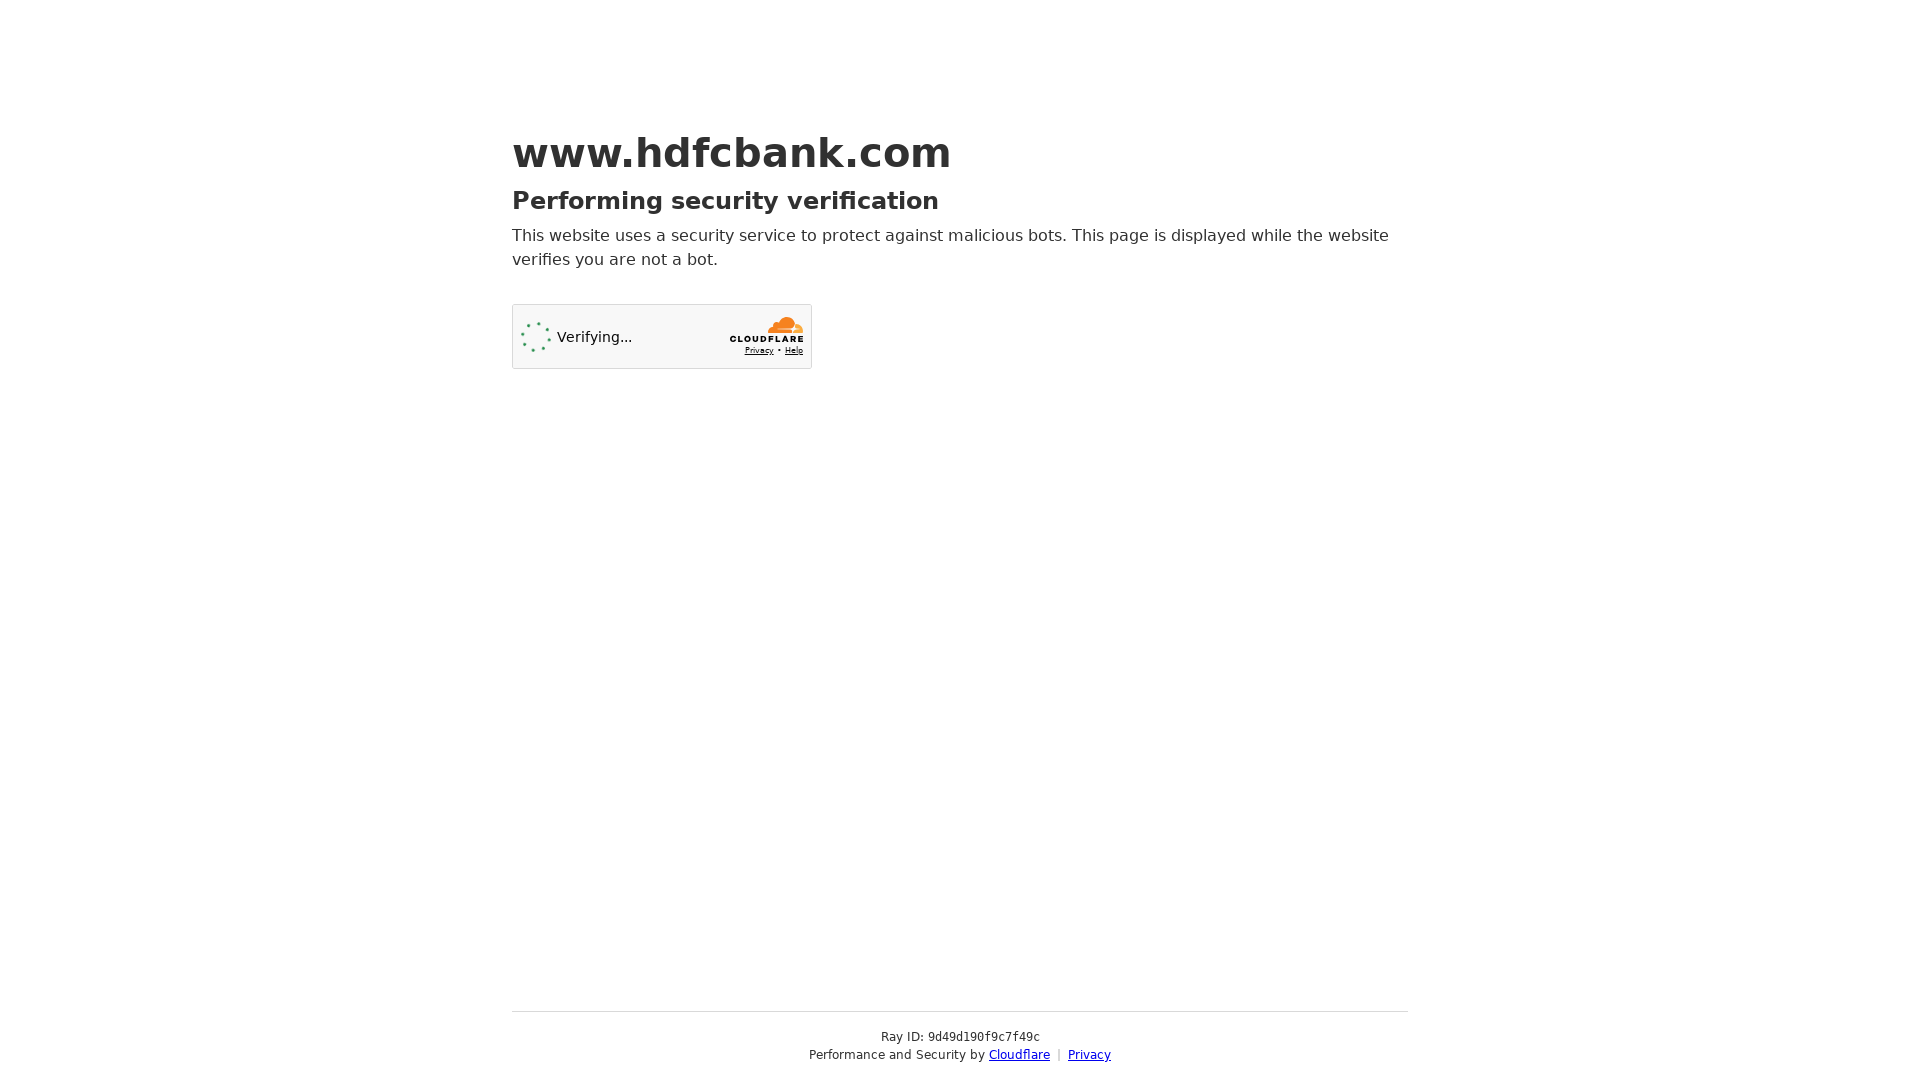

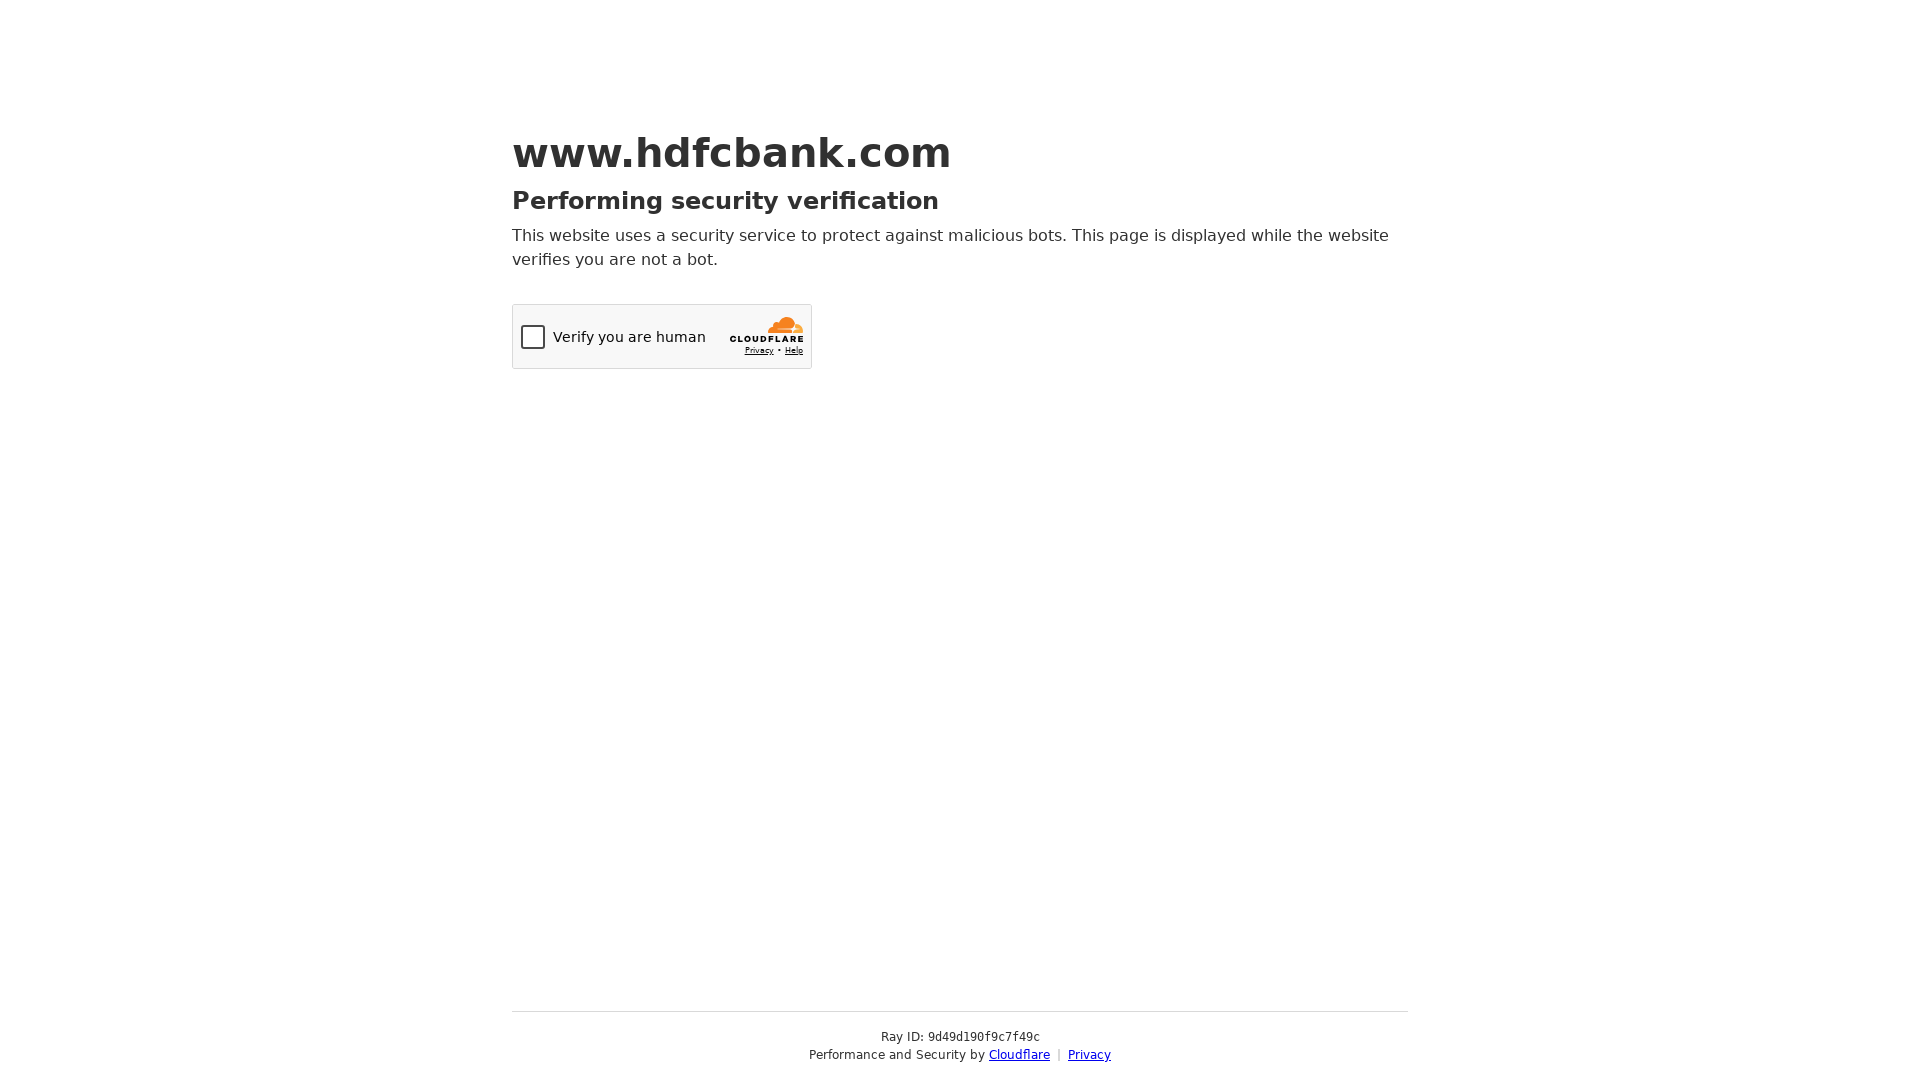